Tests double-click and right-click actions on an element

Starting URL: https://the-internet.herokuapp.com/add_remove_elements/

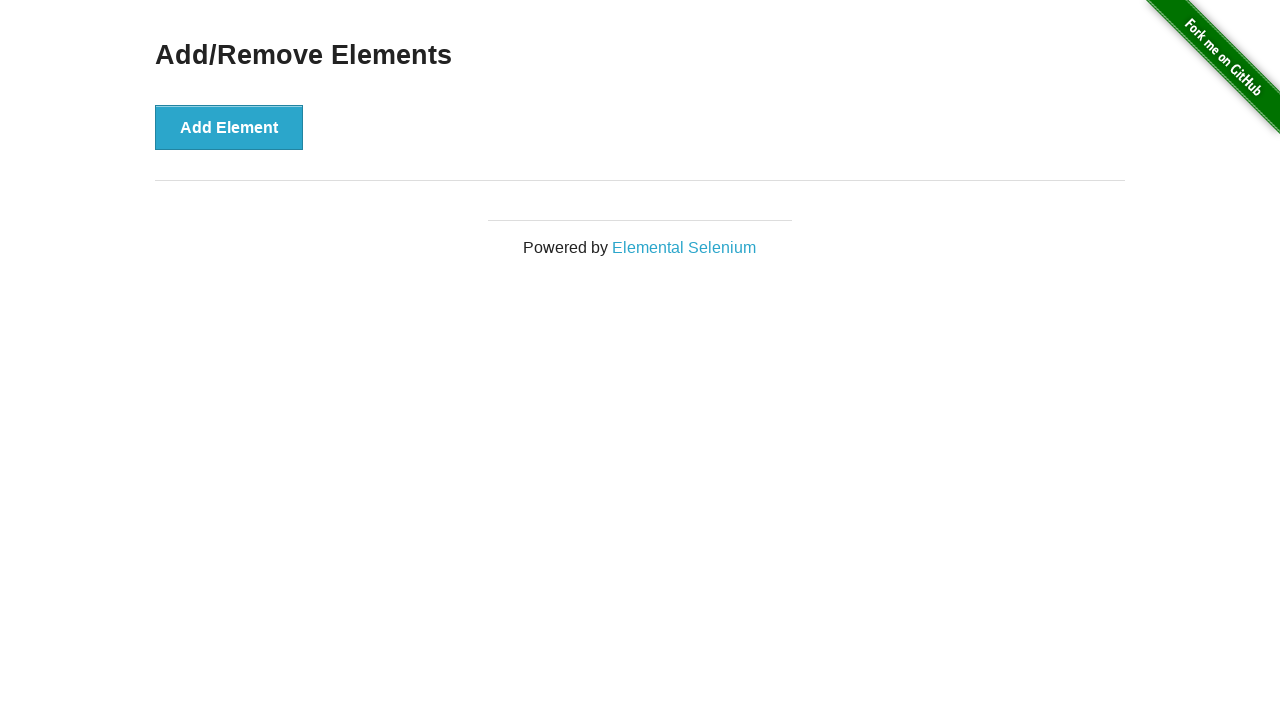

Double-clicked on 'Add Element' button at (229, 127) on text='Add Element'
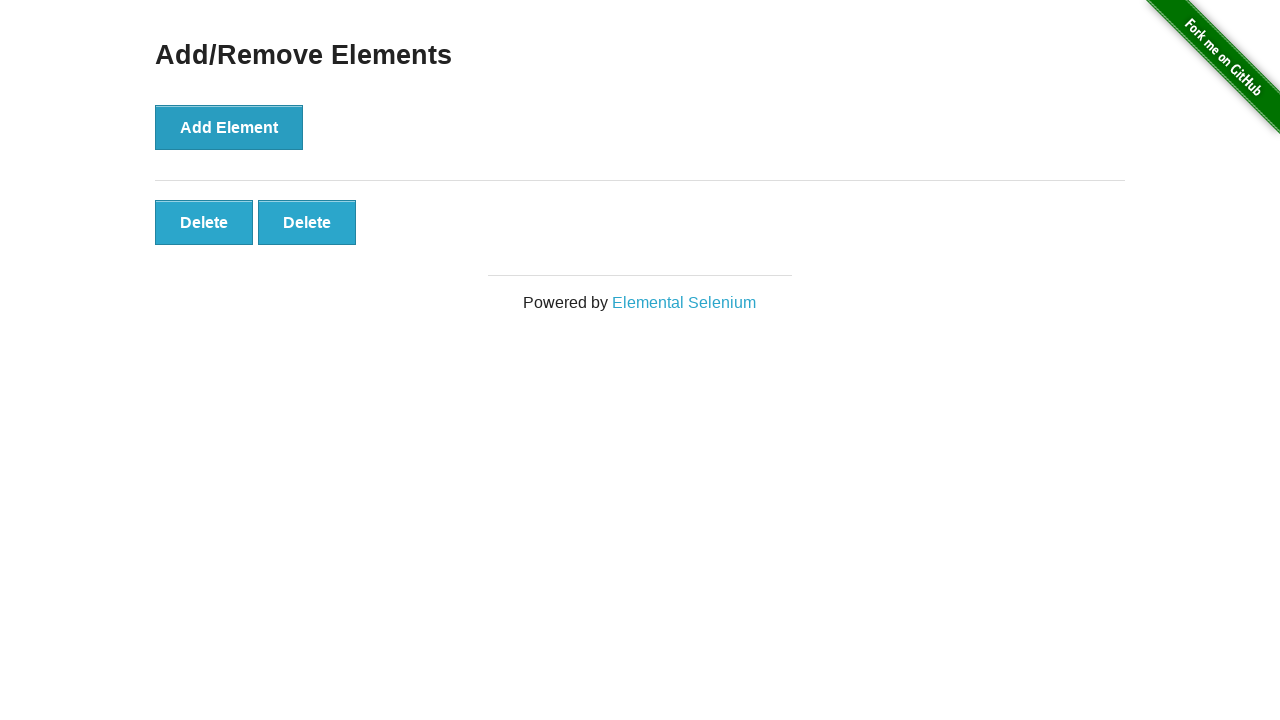

Right-clicked on 'Add Element' button at (229, 127) on text='Add Element'
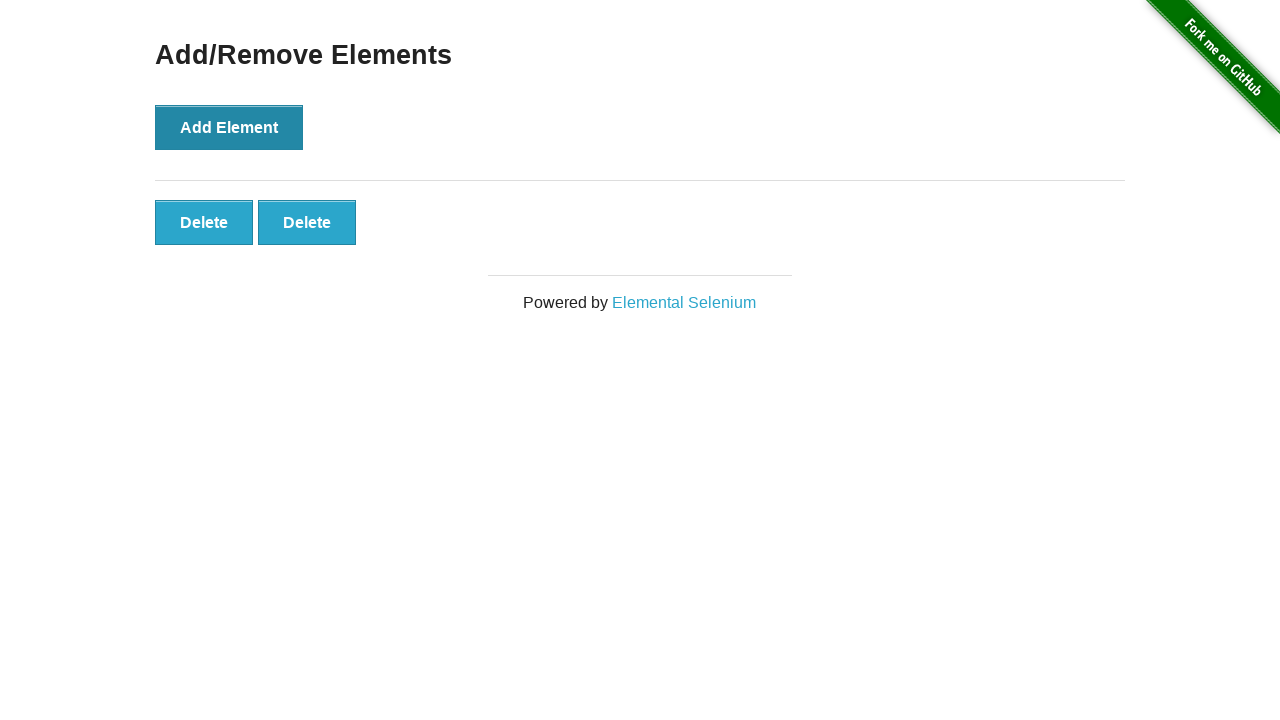

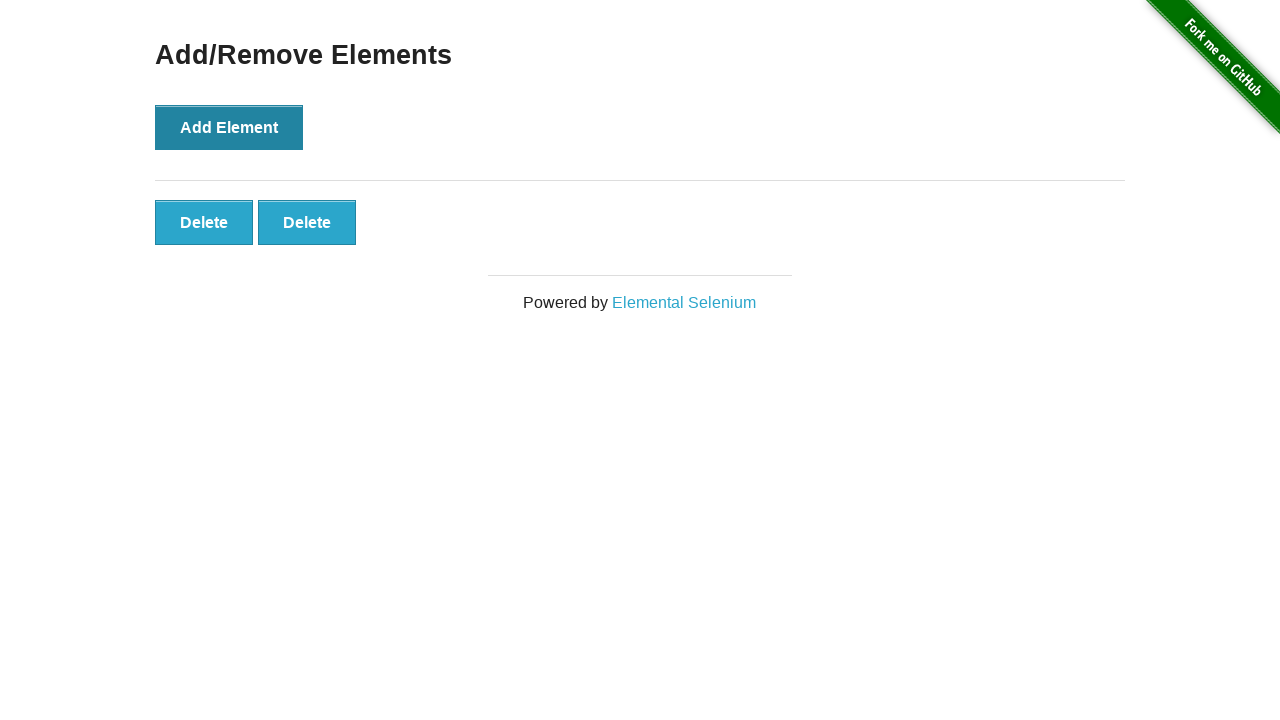